Tests opening a new browser tab and navigating to a second website (OrangeHRM) while keeping the first site (nopCommerce demo) open in the original tab.

Starting URL: https://demo.nopcommerce.com/

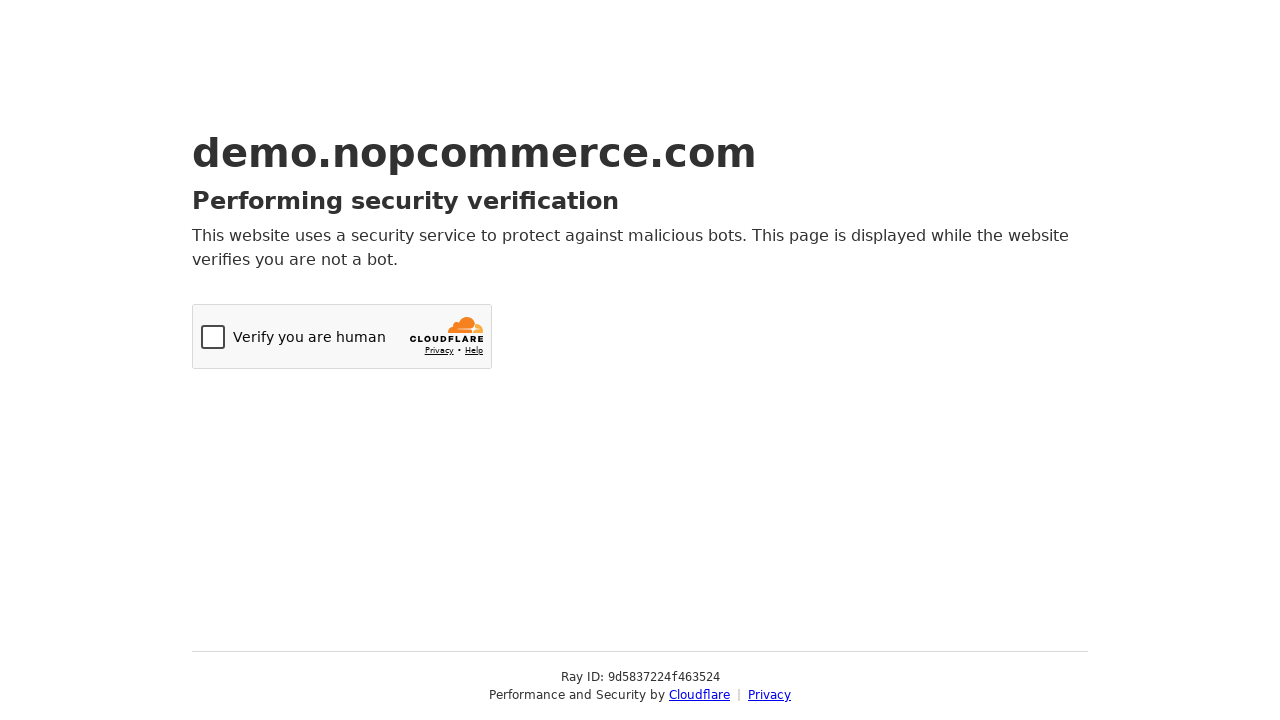

Opened a new browser tab in the same context
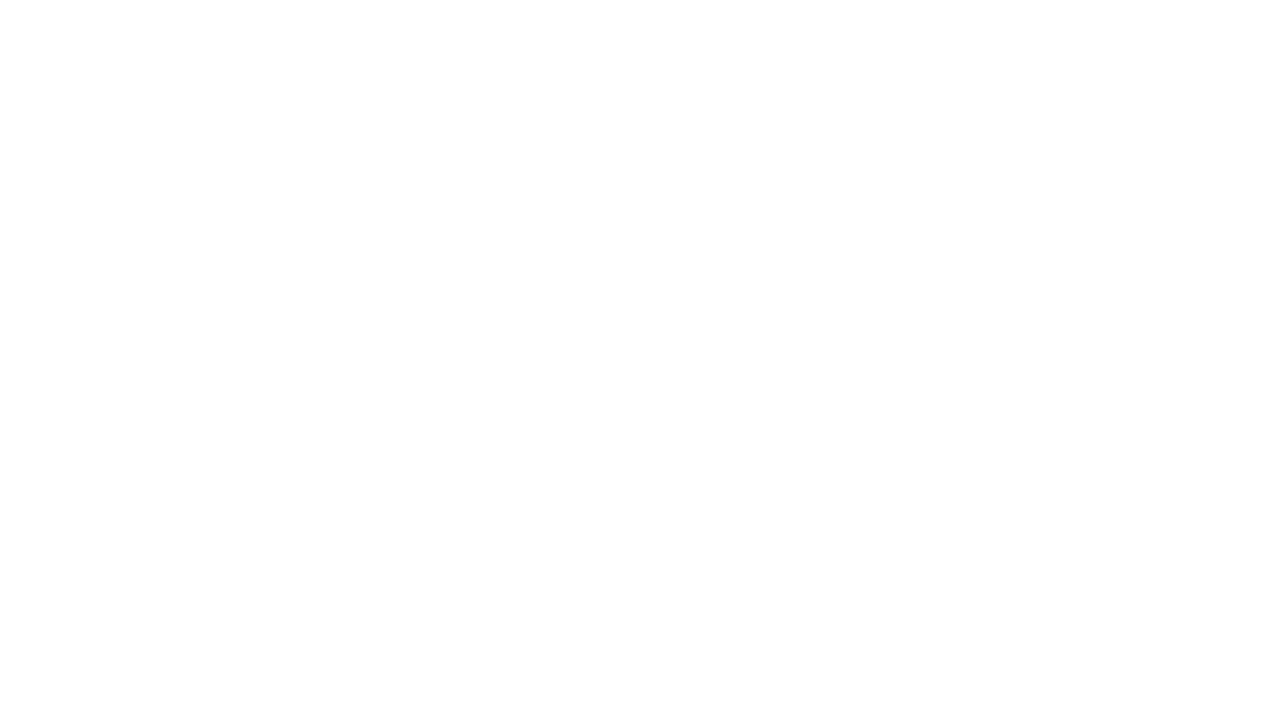

Navigated to OrangeHRM in the new tab
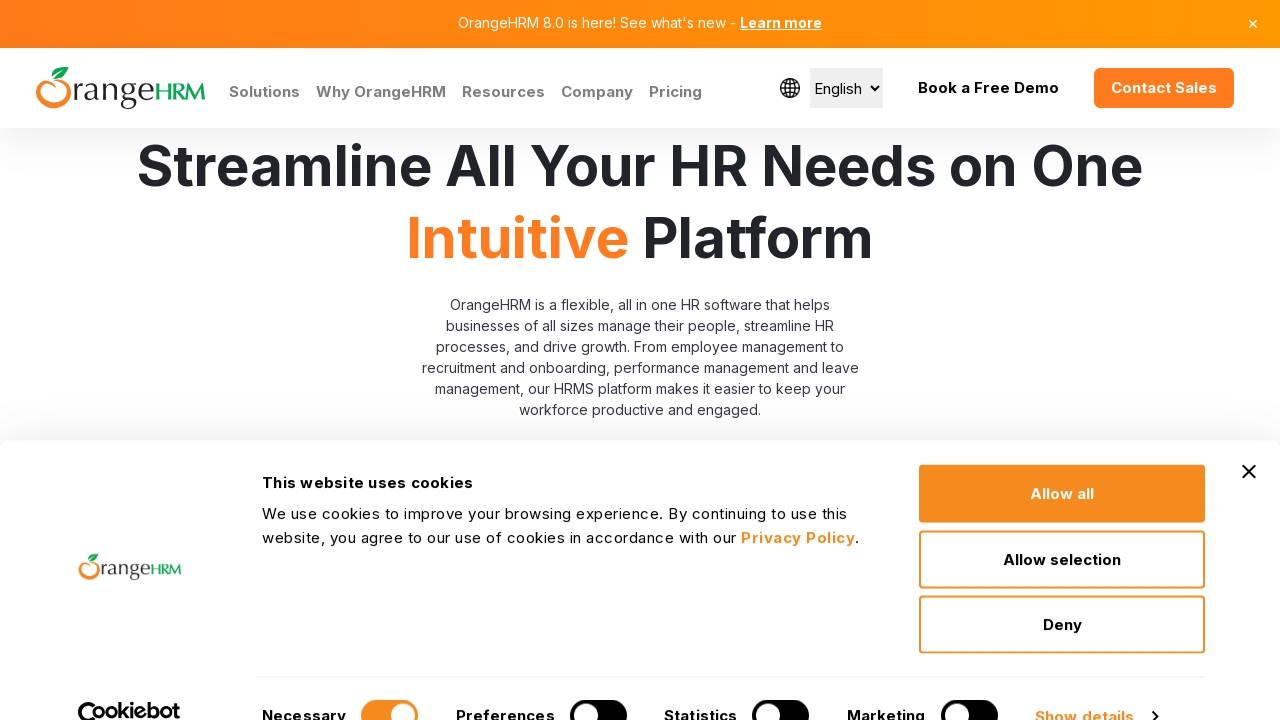

OrangeHRM page finished loading (DOM content loaded)
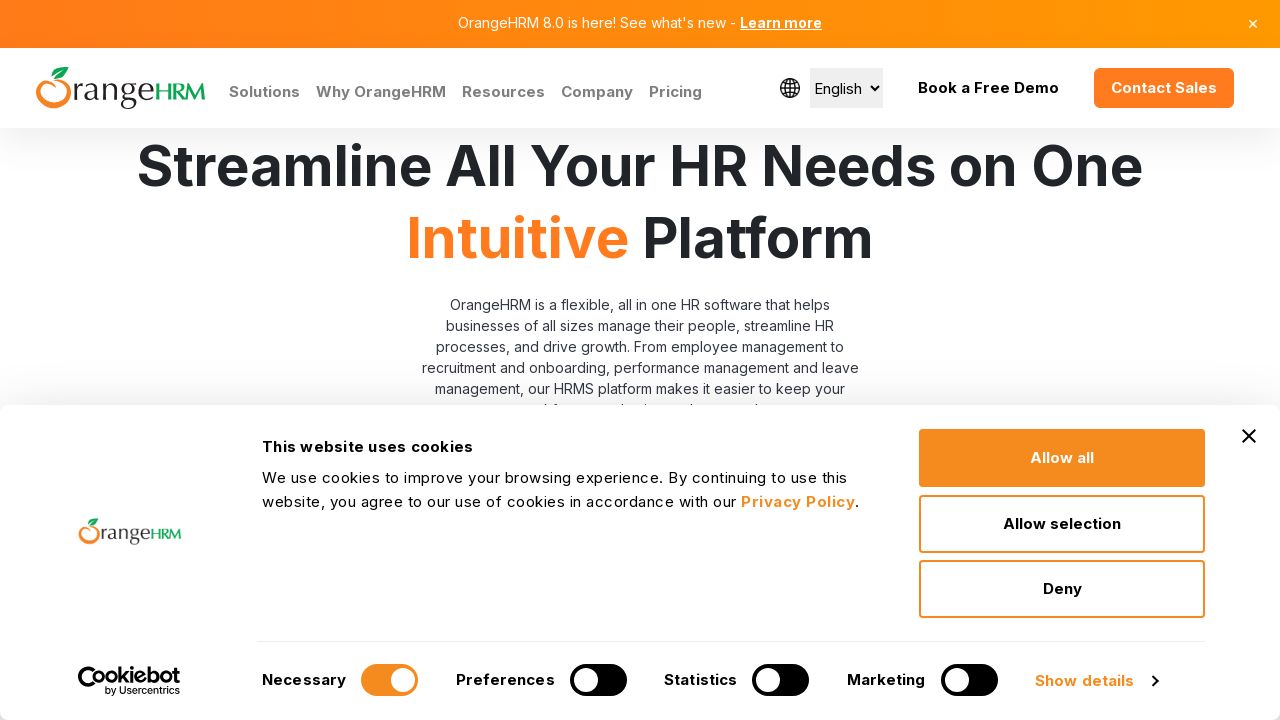

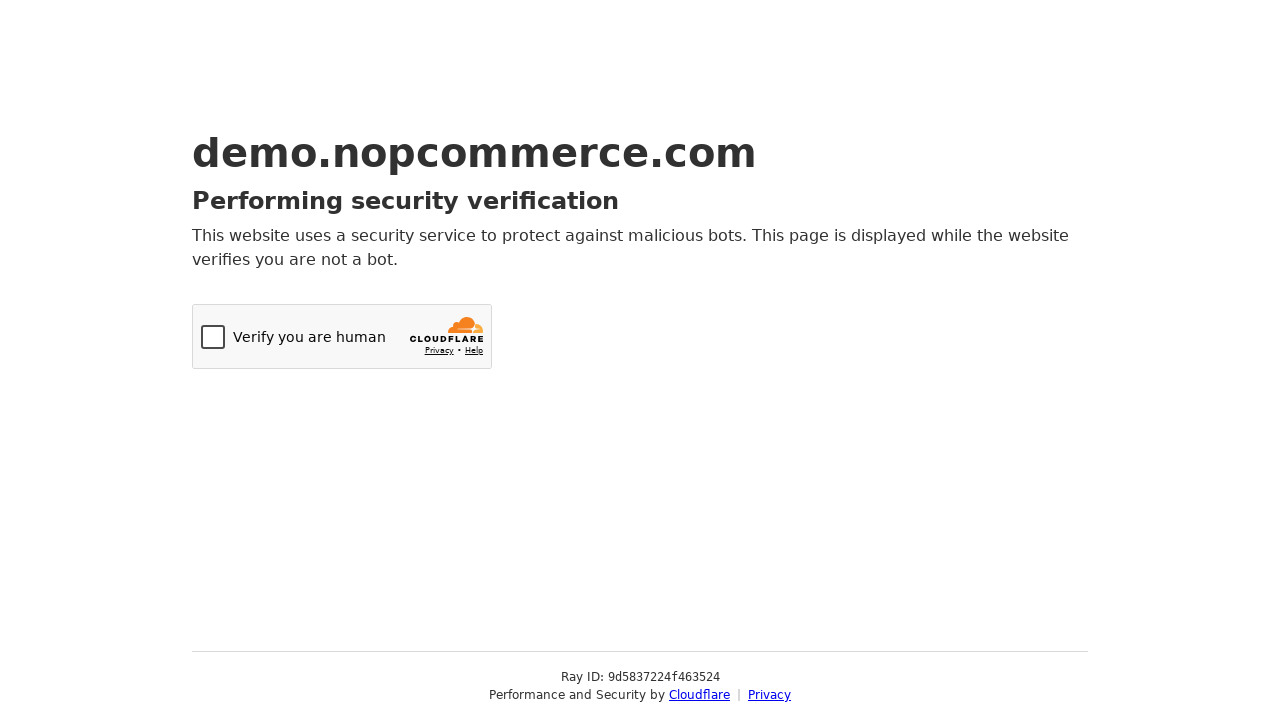